Verifies that all form fields have labels or placeholders

Starting URL: https://test-a-pet.vercel.app/

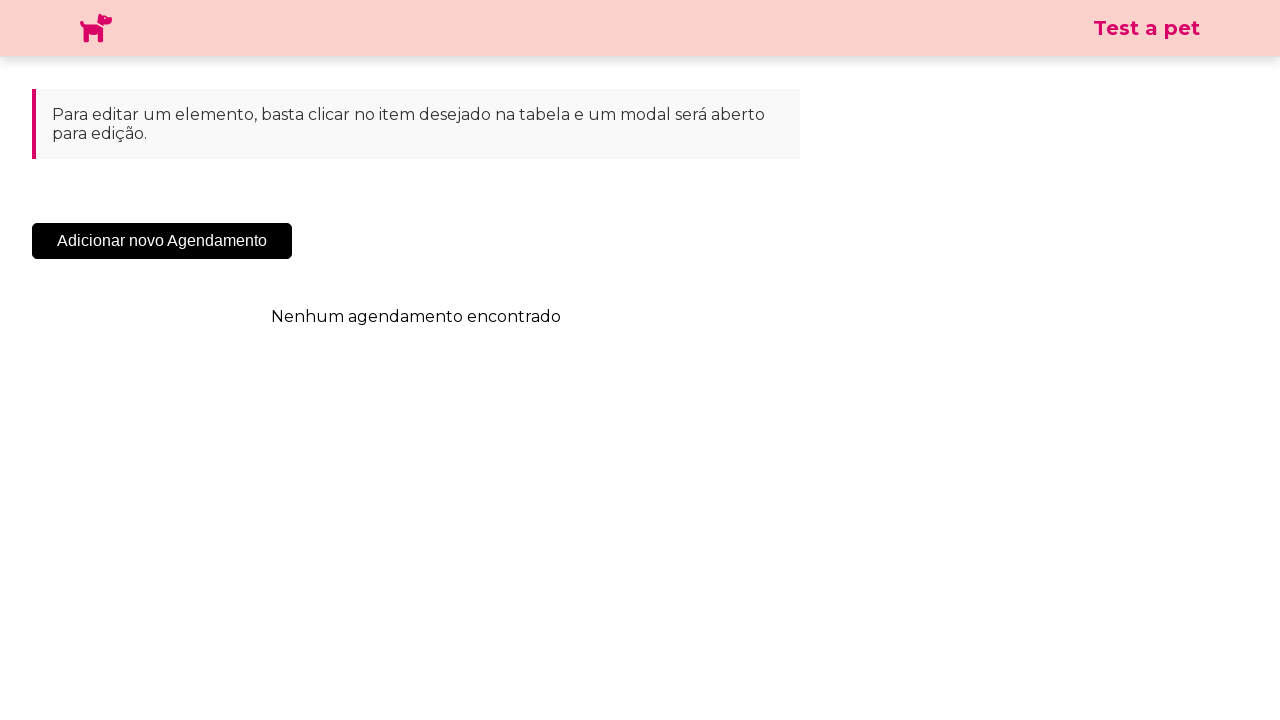

Clicked 'Adicionar Novo Agendamento' button to open form at (162, 241) on .sc-cHqXqK.kZzwzX
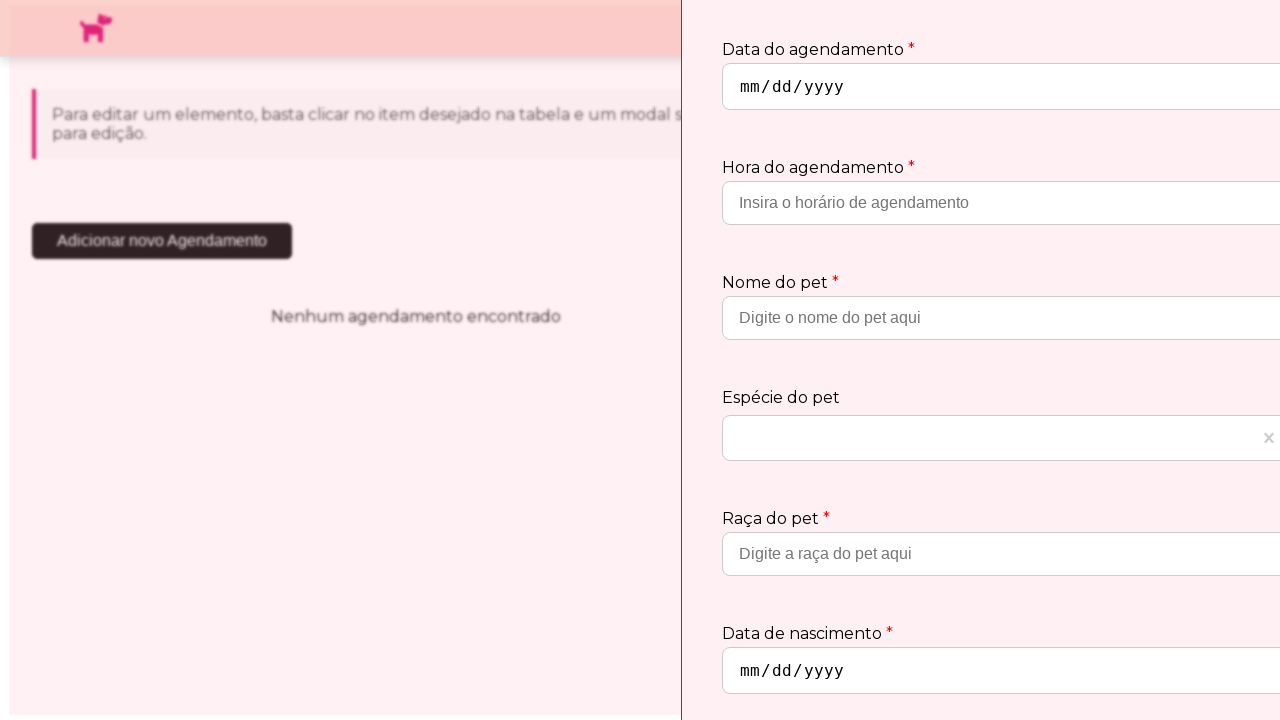

Pet name input field loaded with placeholder
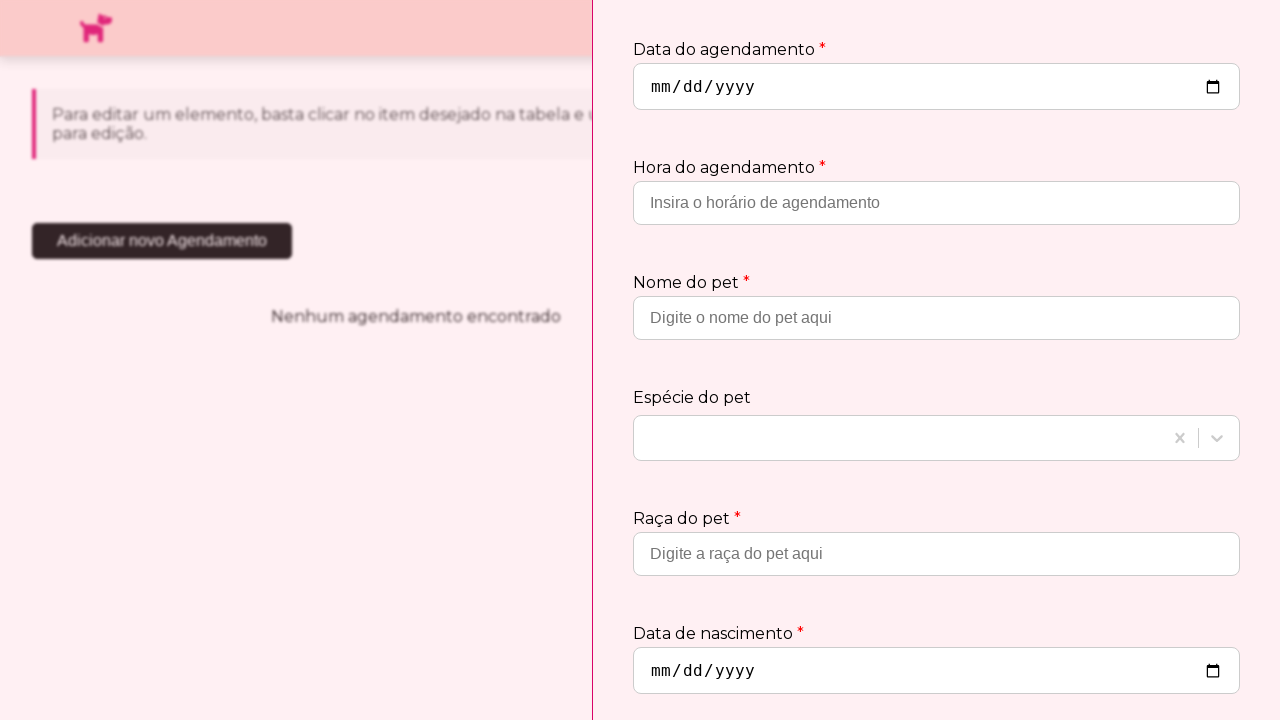

Owner name input field loaded with placeholder
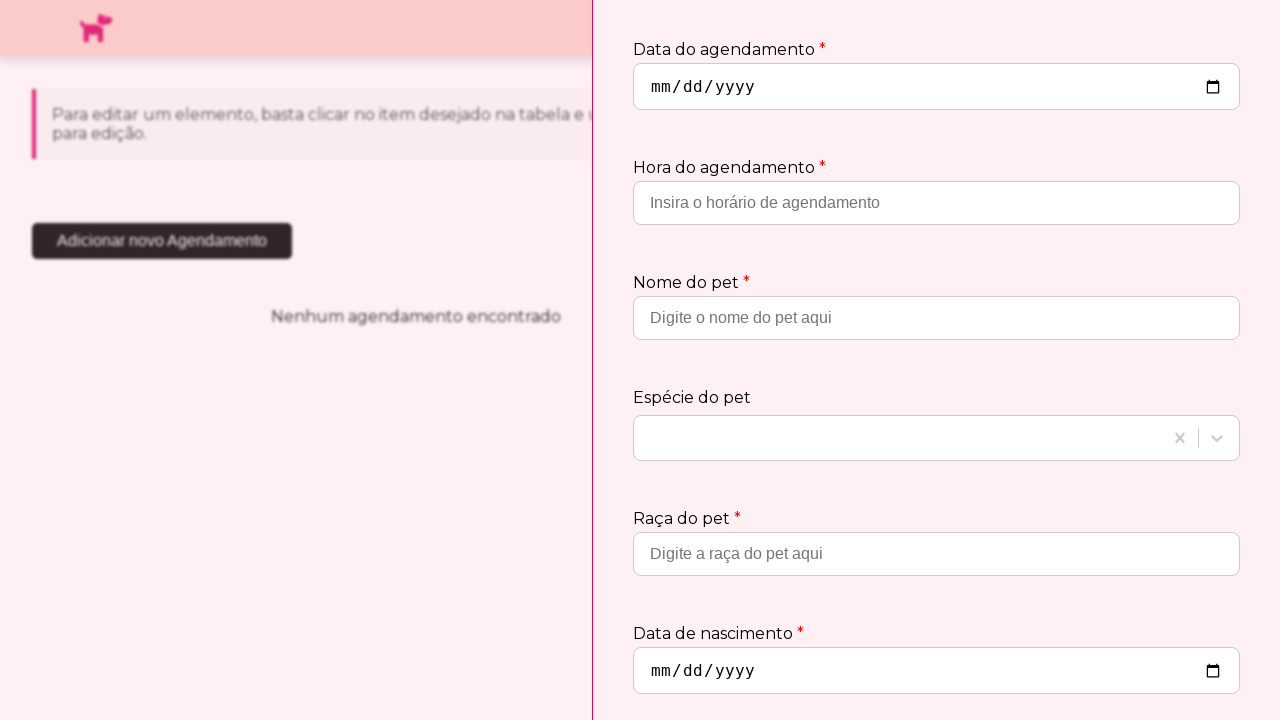

Contact phone input field loaded with placeholder
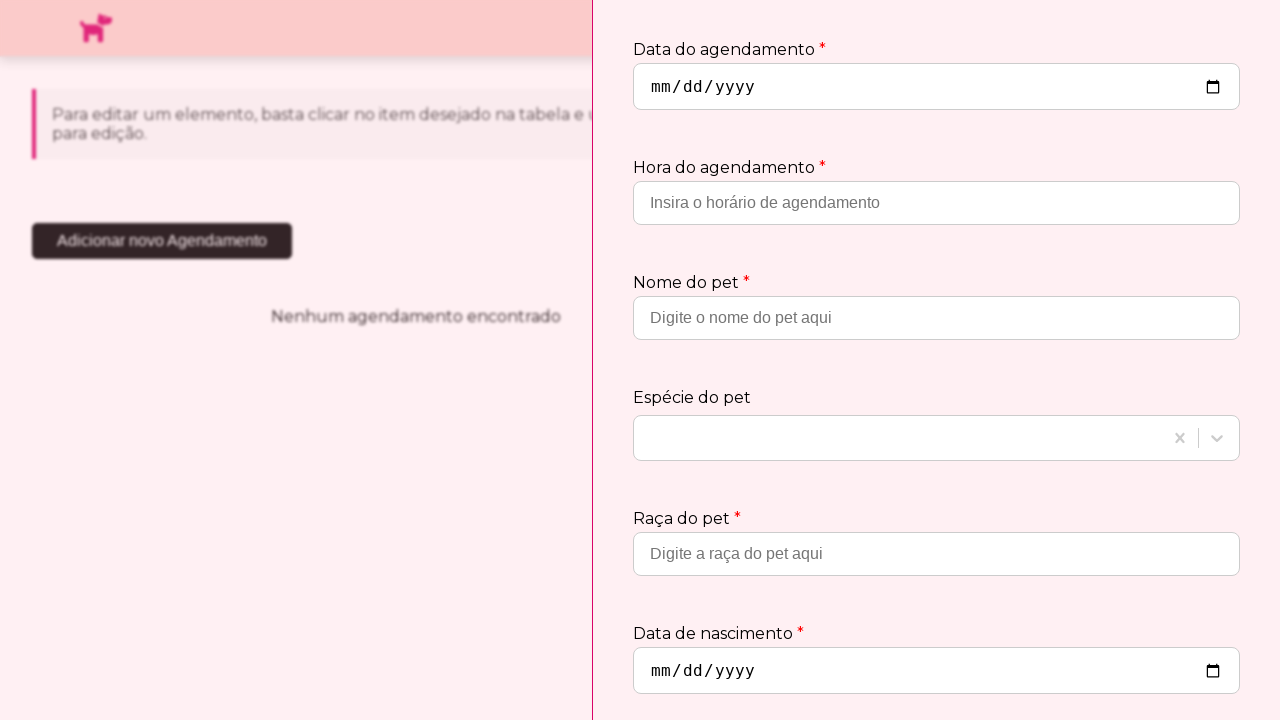

Service type select dropdown field loaded
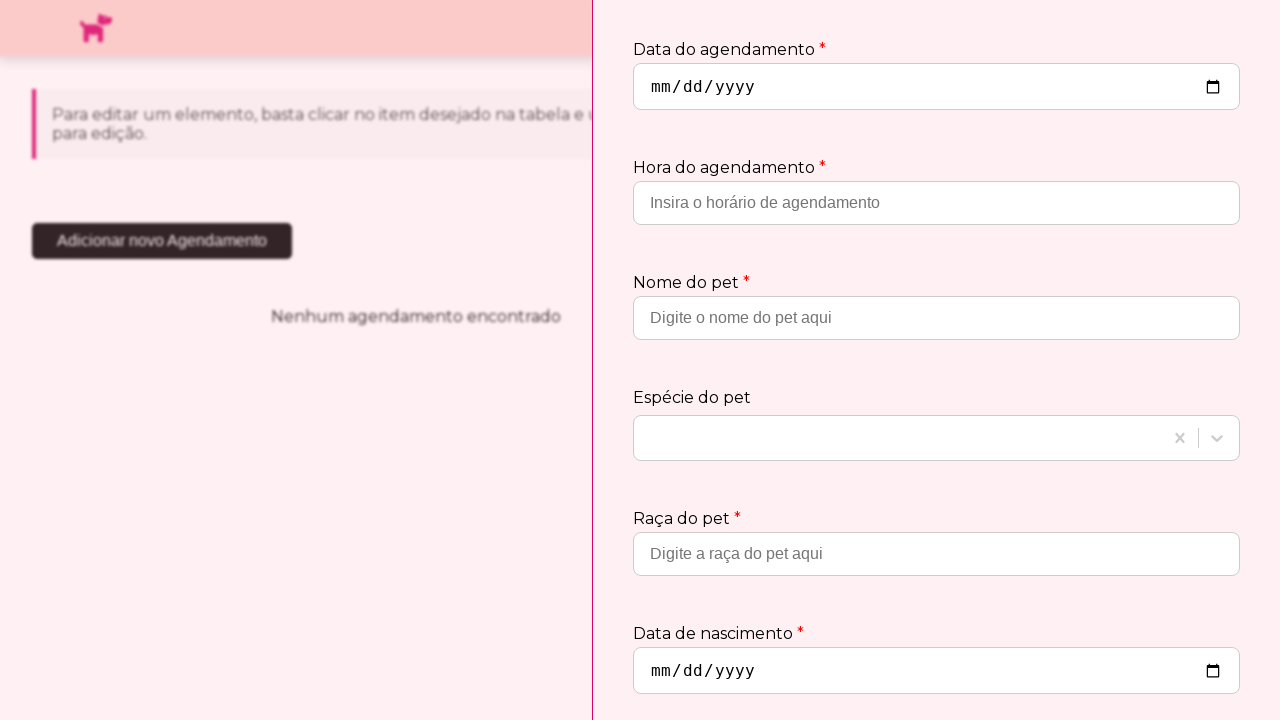

Pet breed input field loaded with placeholder
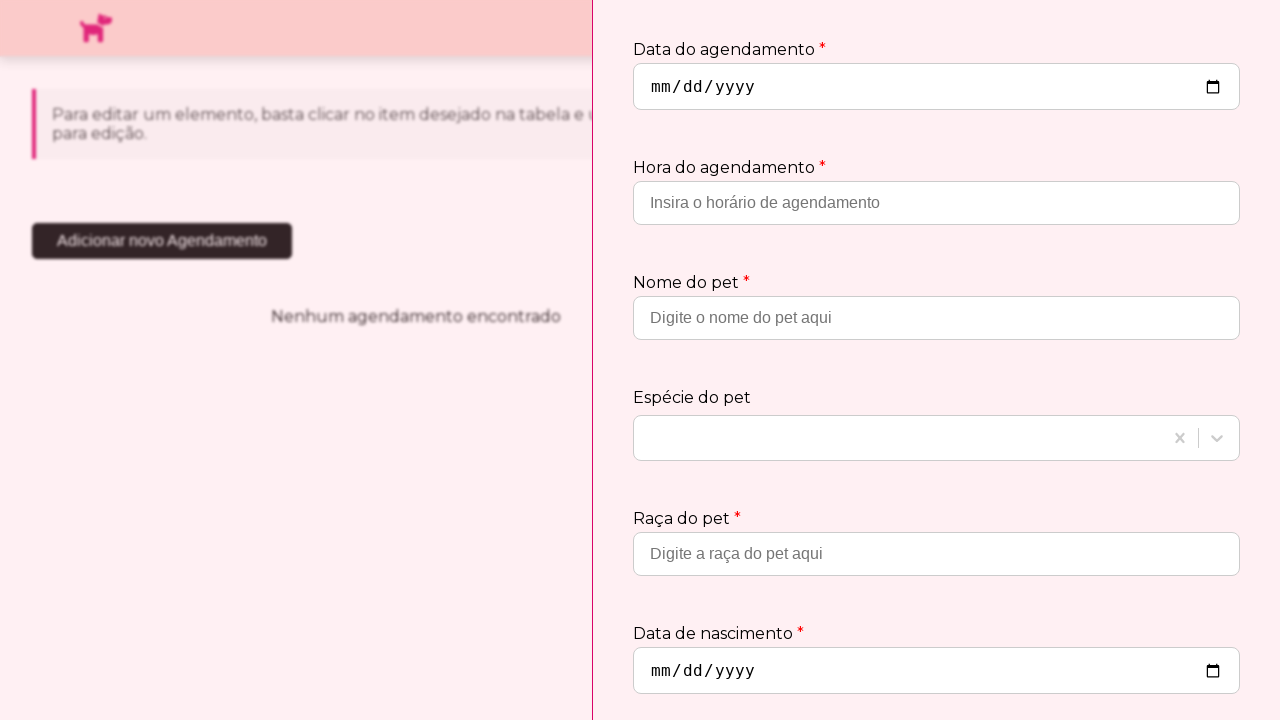

Appointment date input field loaded
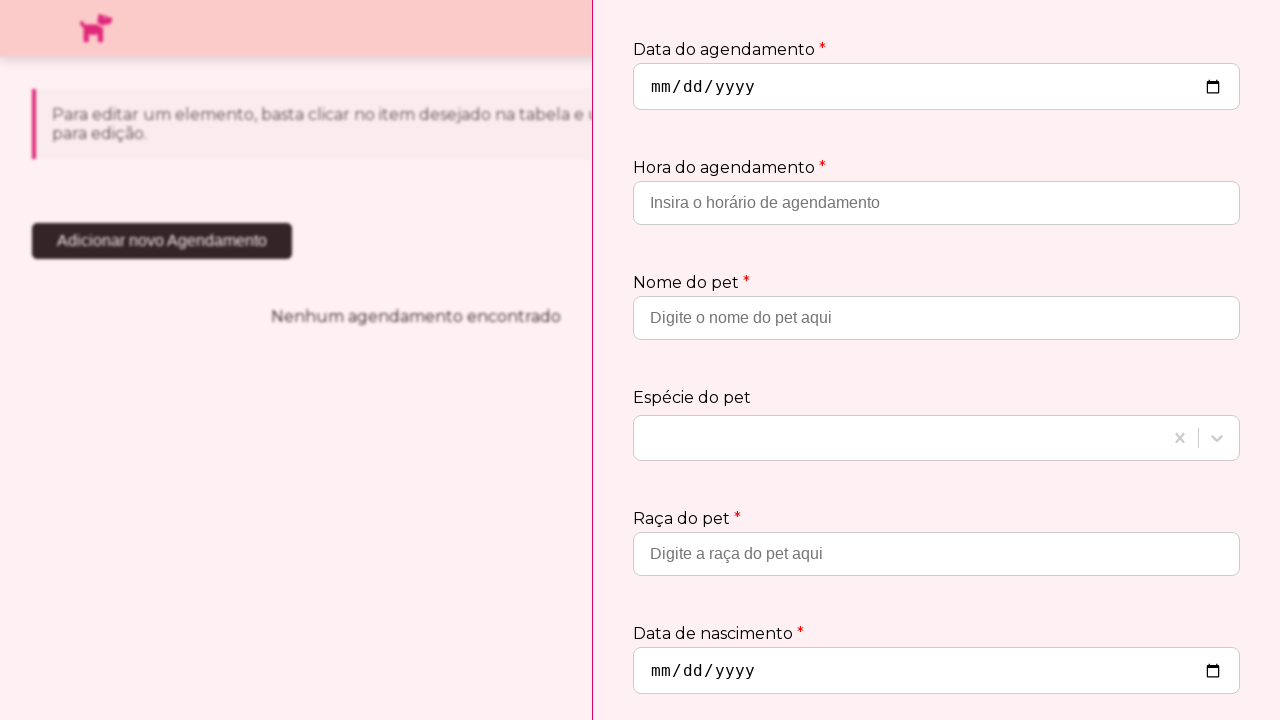

Time slot select dropdown field loaded
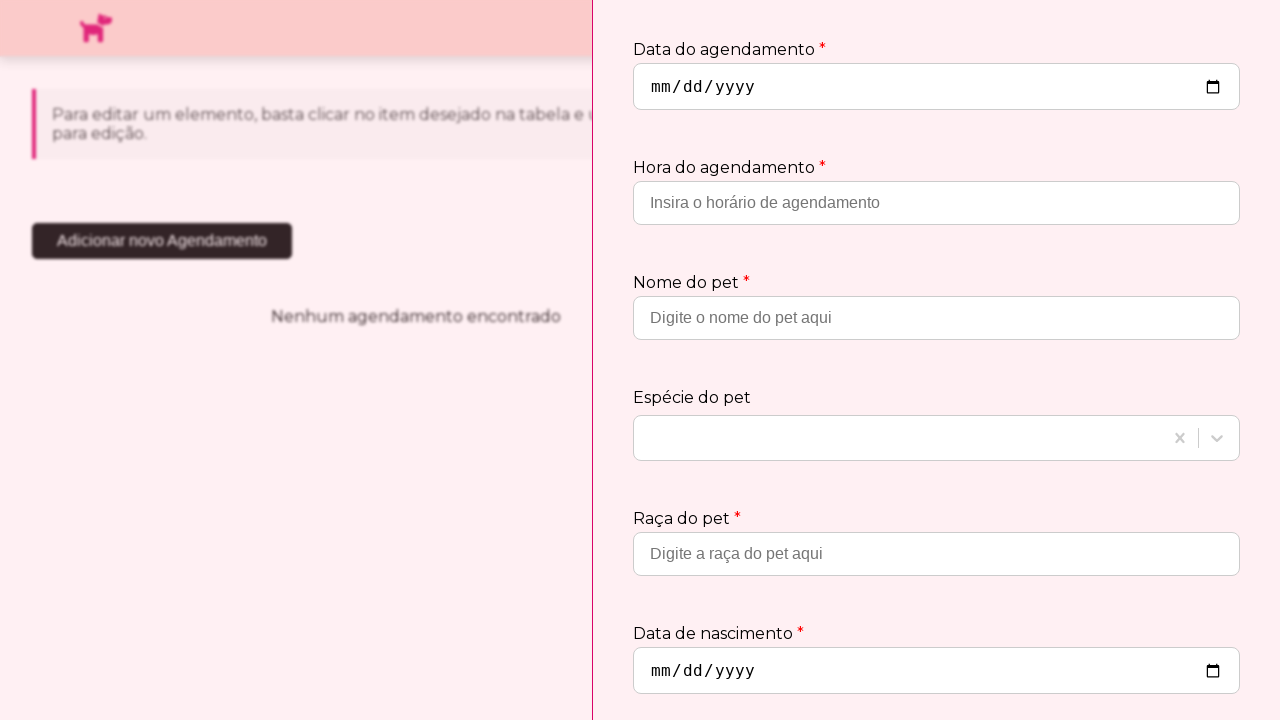

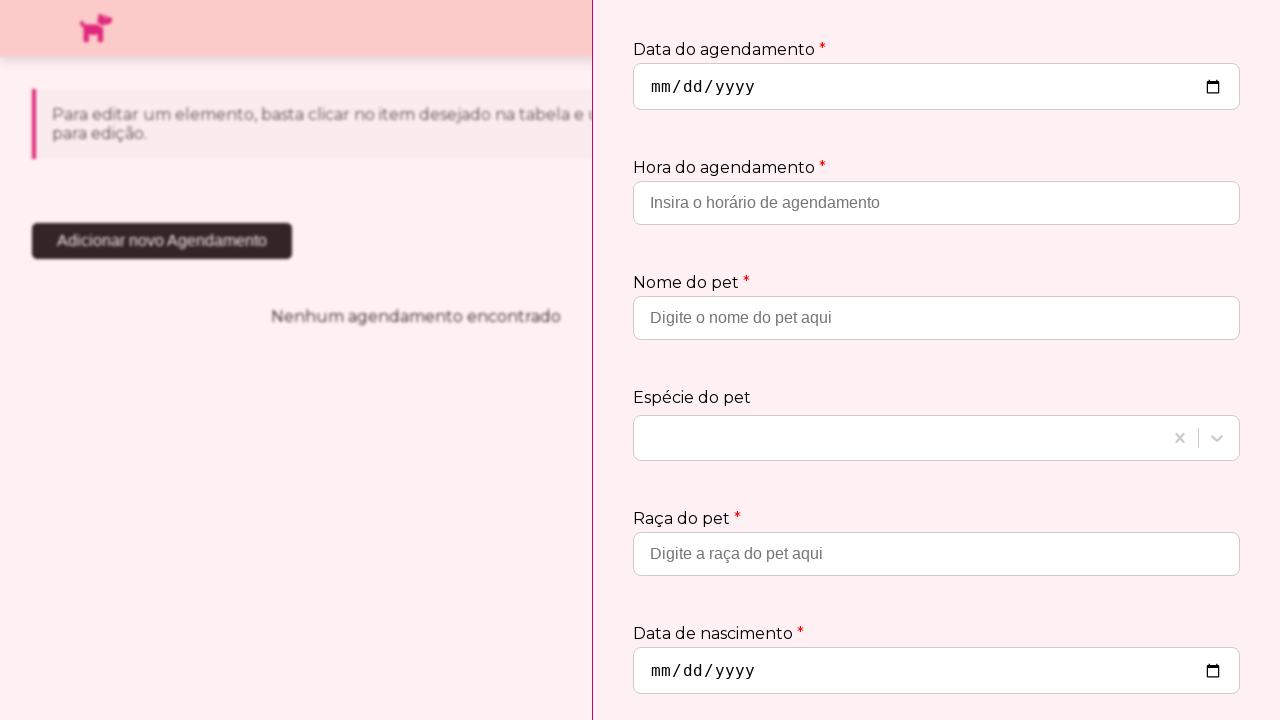